Tests waiting for a dynamically loaded element to appear on the page using fluent wait mechanism

Starting URL: https://automationtesting.co.uk/loadertwo.html

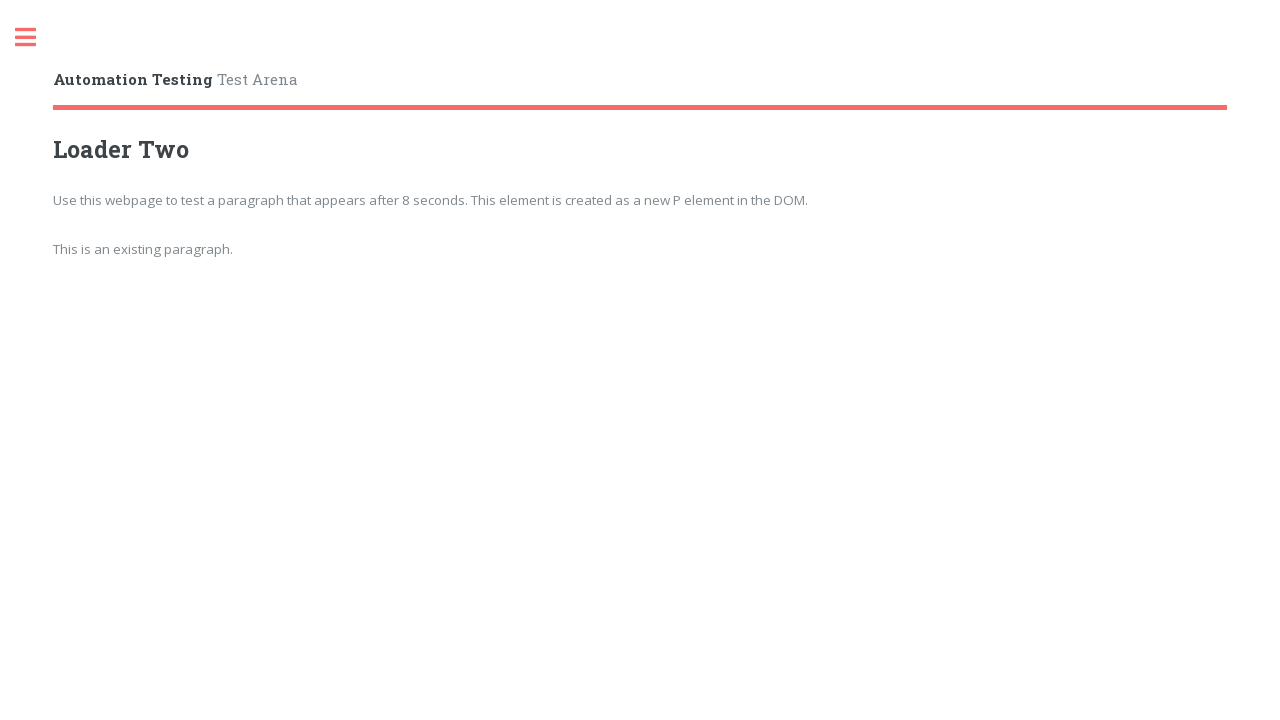

Waited for dynamically loaded paragraph element with id 'appears' to appear on page
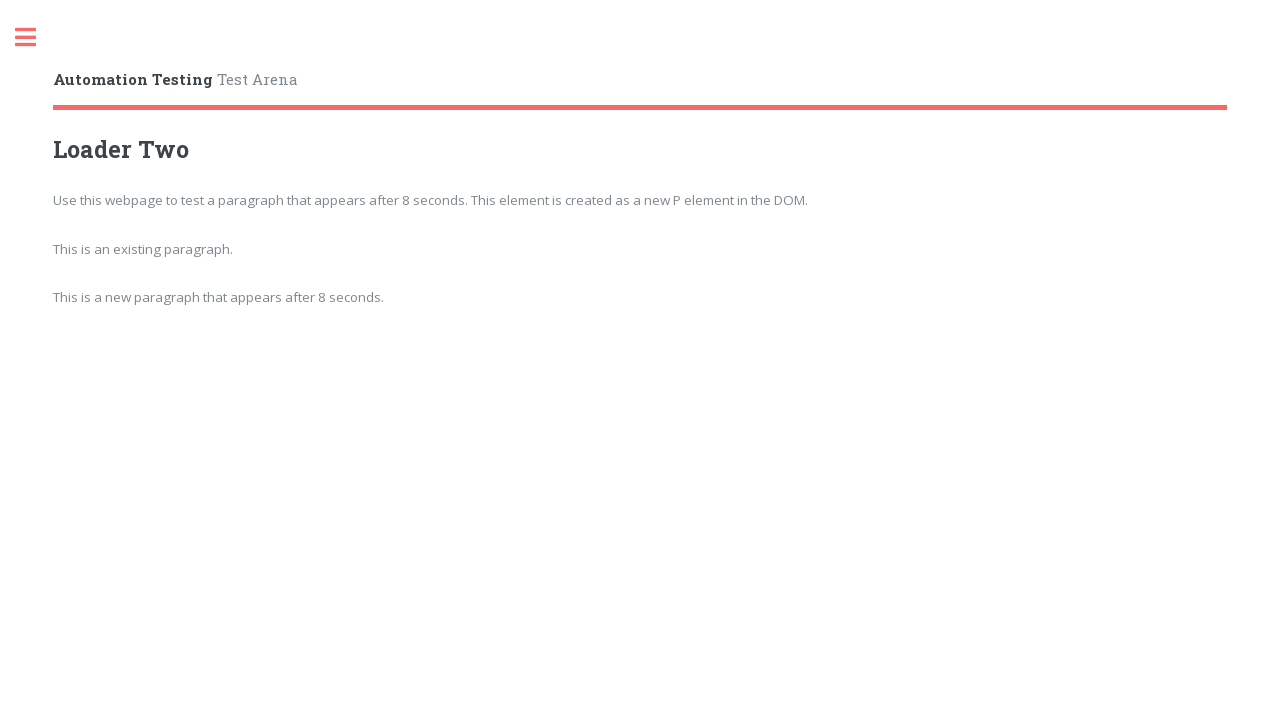

Retrieved text content from dynamically loaded paragraph element
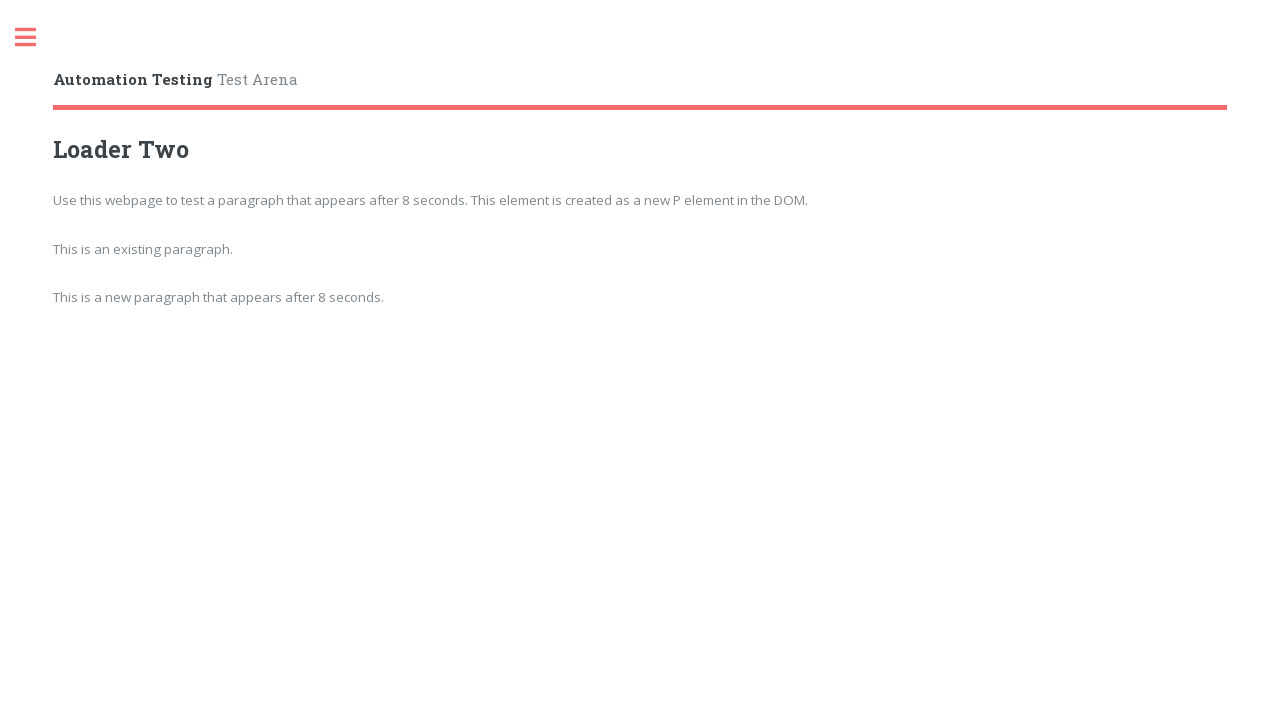

Printed the text content of the paragraph element
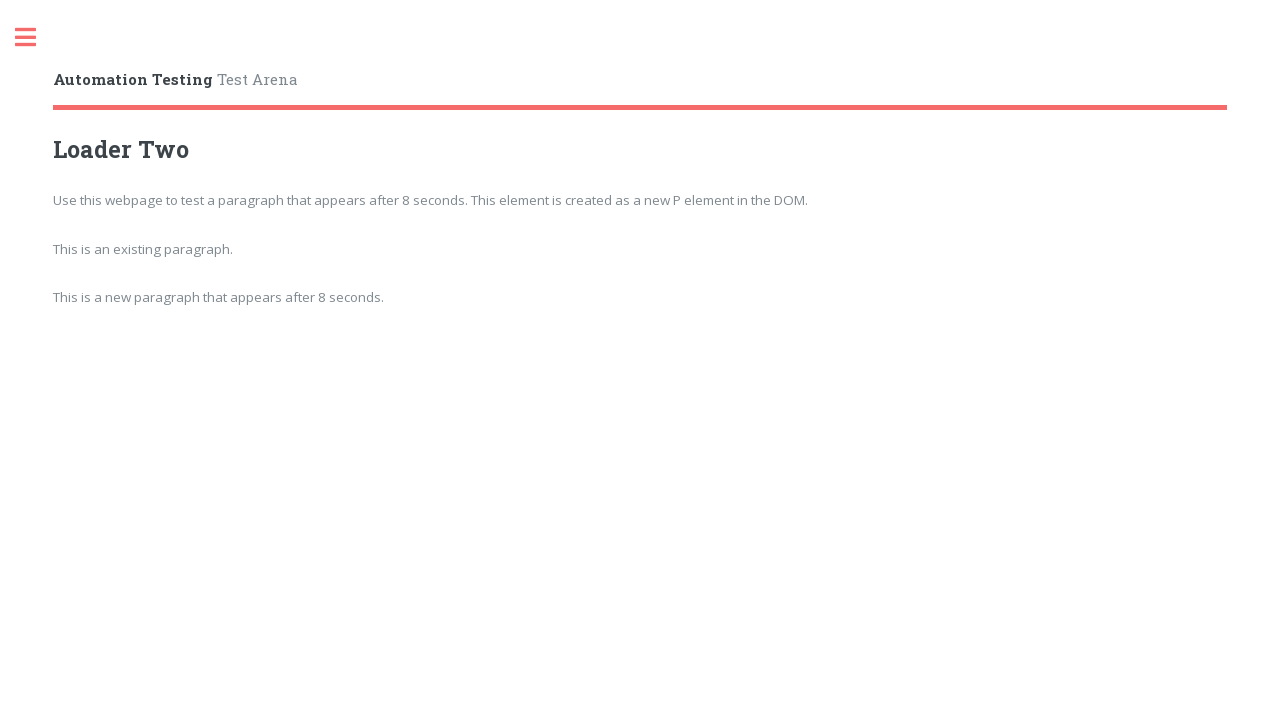

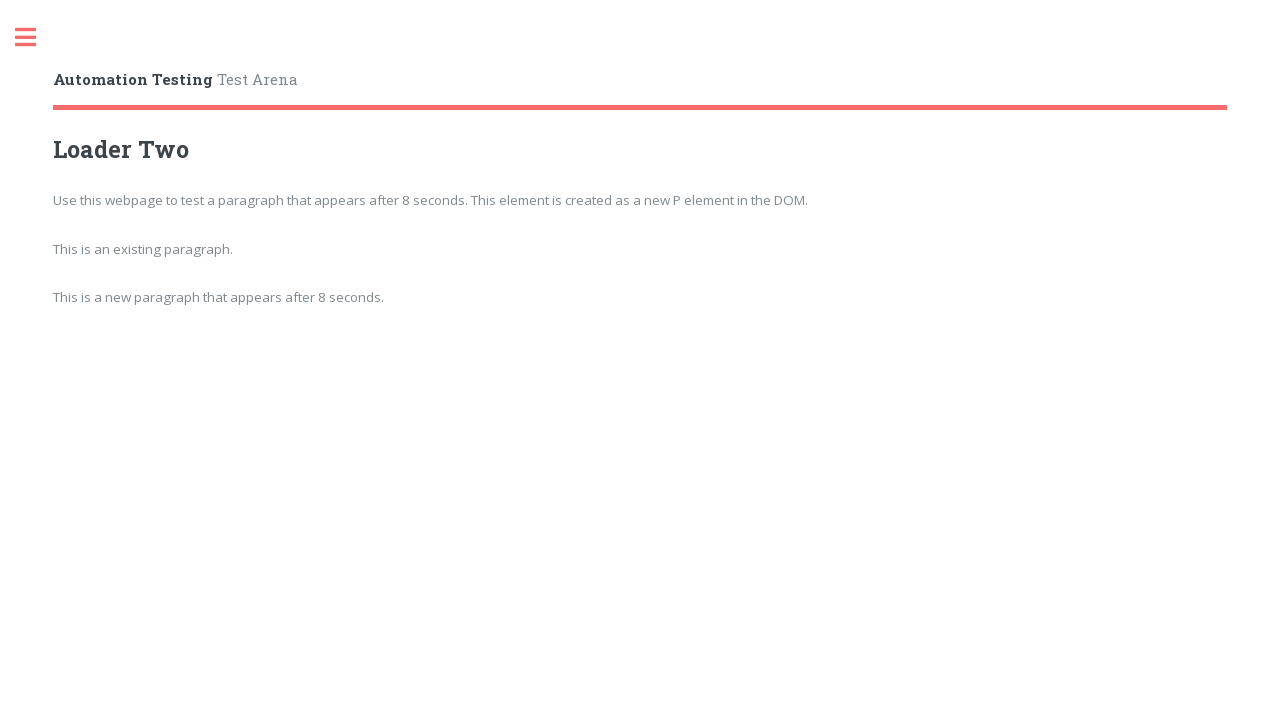